Tests mouse hover action on the "Our Locations" navigation menu item

Starting URL: https://www.mountsinai.org/

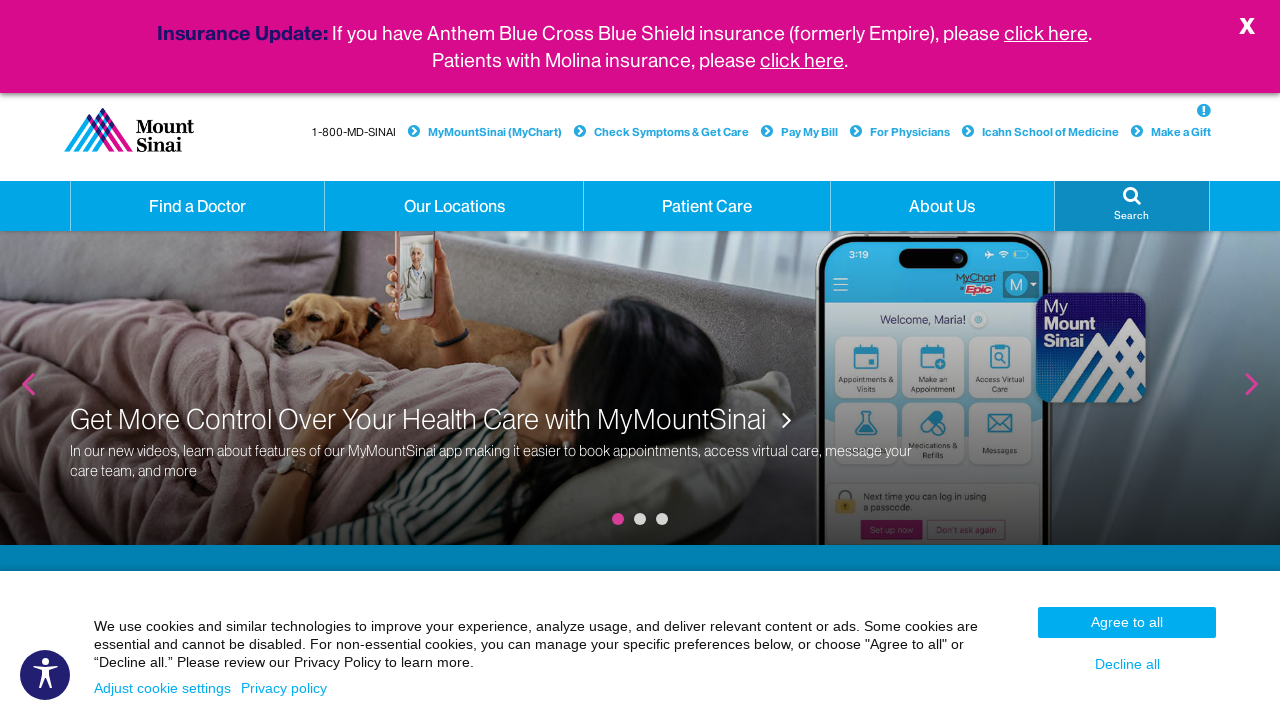

Hovered over 'Our Locations' navigation menu item at (454, 206) on a.hidden-xs.dropdown:has-text('Our Locations')
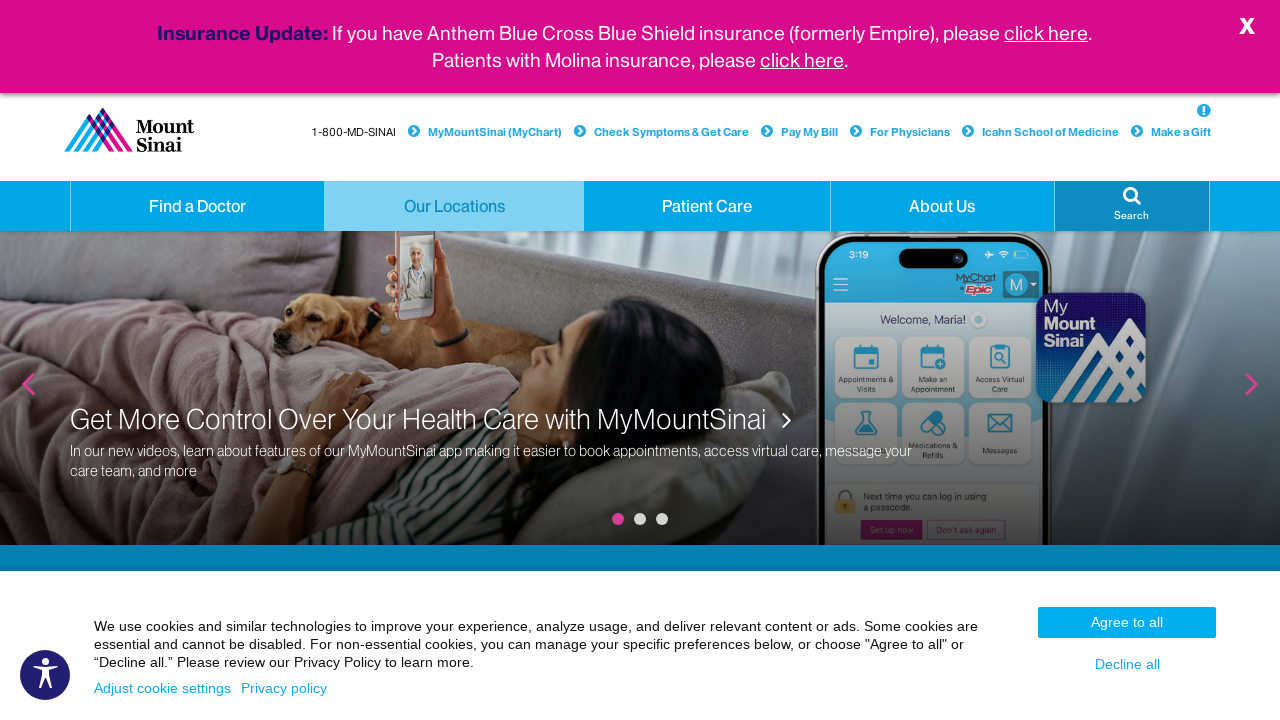

Waited 2 seconds to observe hover effect on 'Our Locations' menu
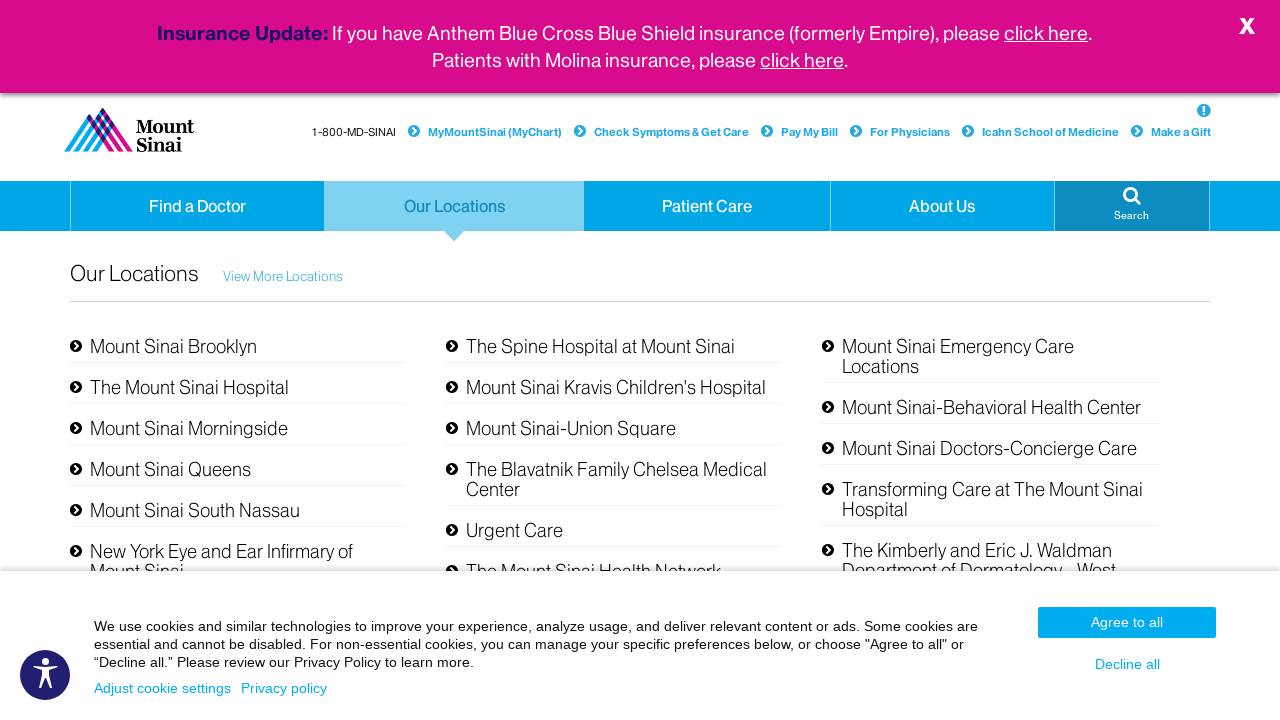

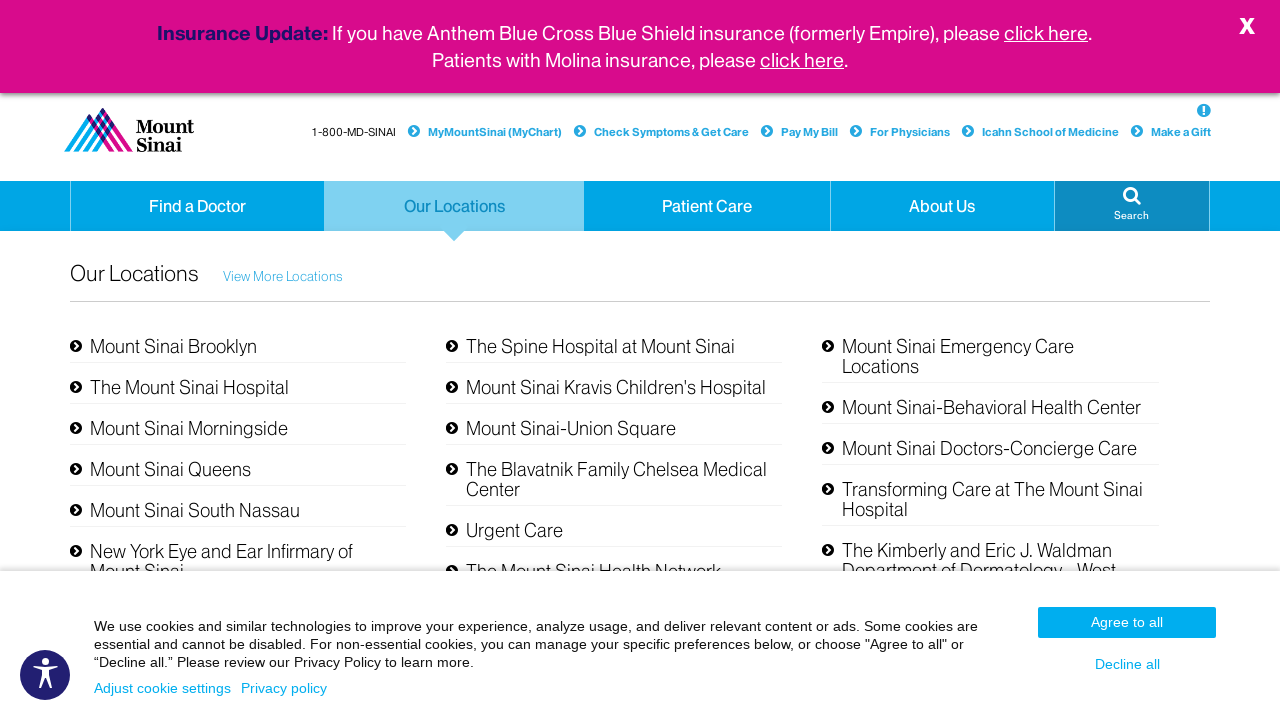